Tests dropdown selection functionality by selecting currency options using different methods (by index, visible text, and value)

Starting URL: https://rahulshettyacademy.com/dropdownsPractise

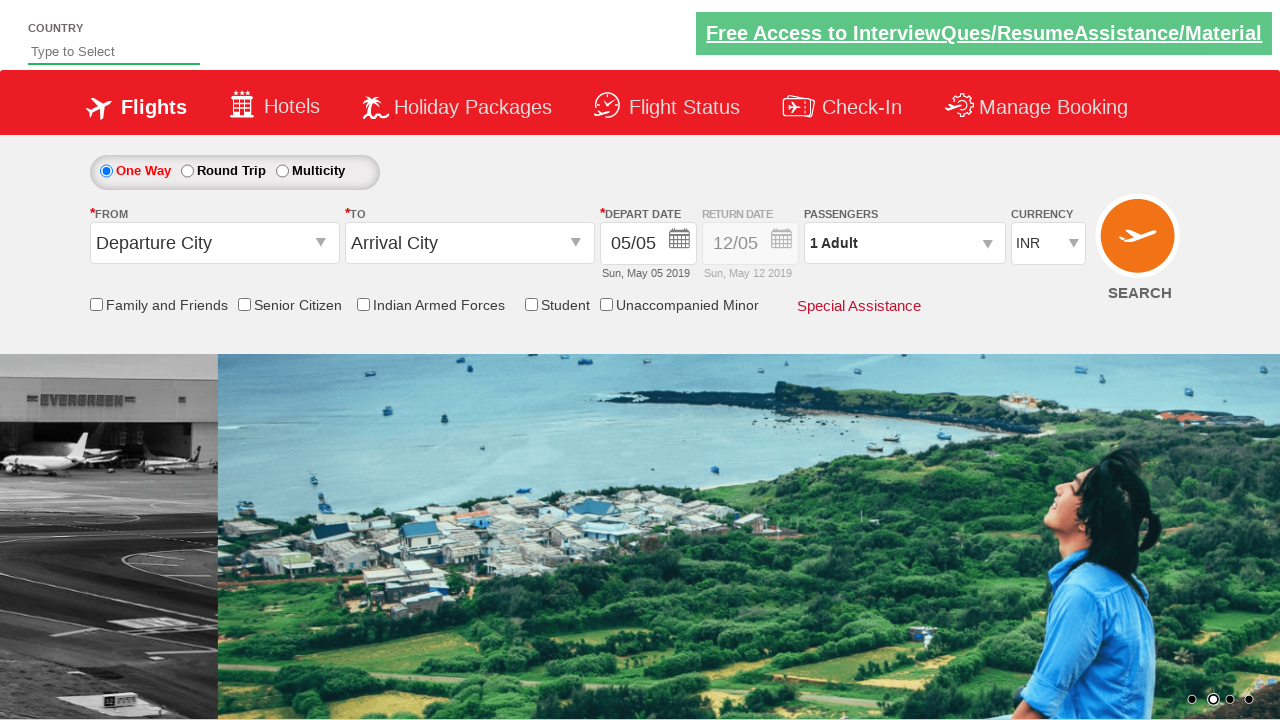

Located currency dropdown element
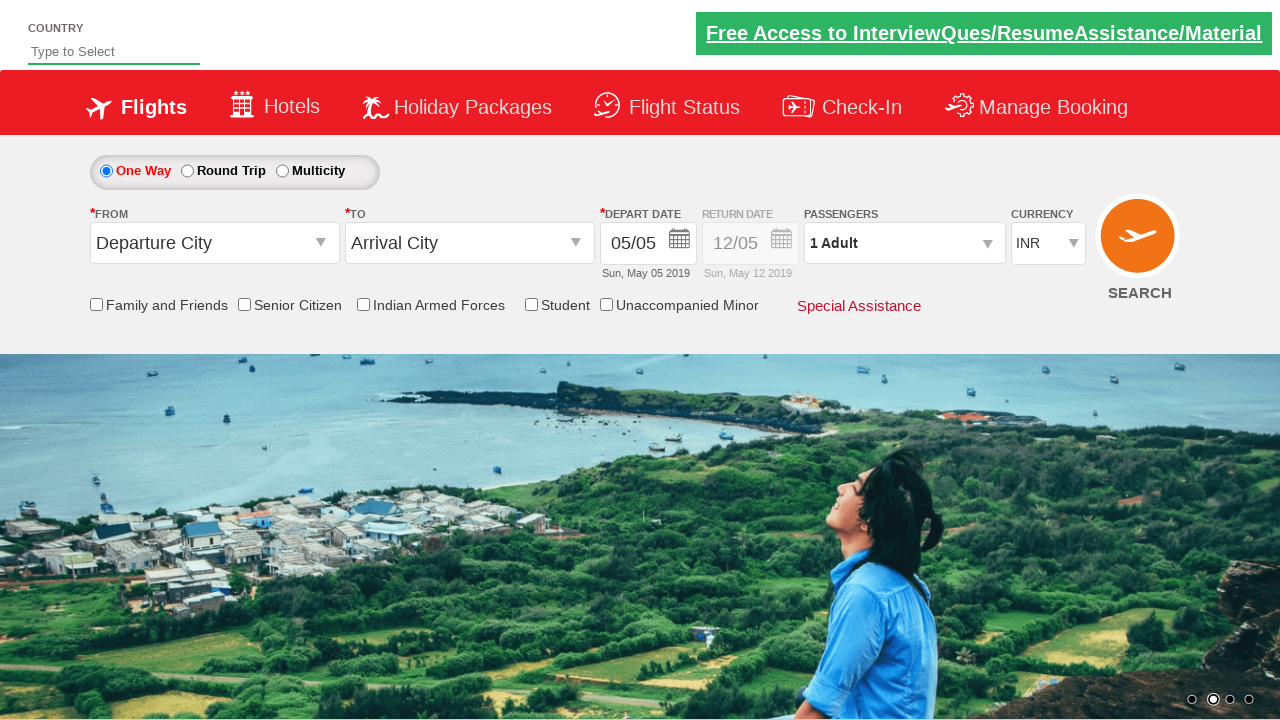

Selected 4th currency option by index (index 3) on #ctl00_mainContent_DropDownListCurrency
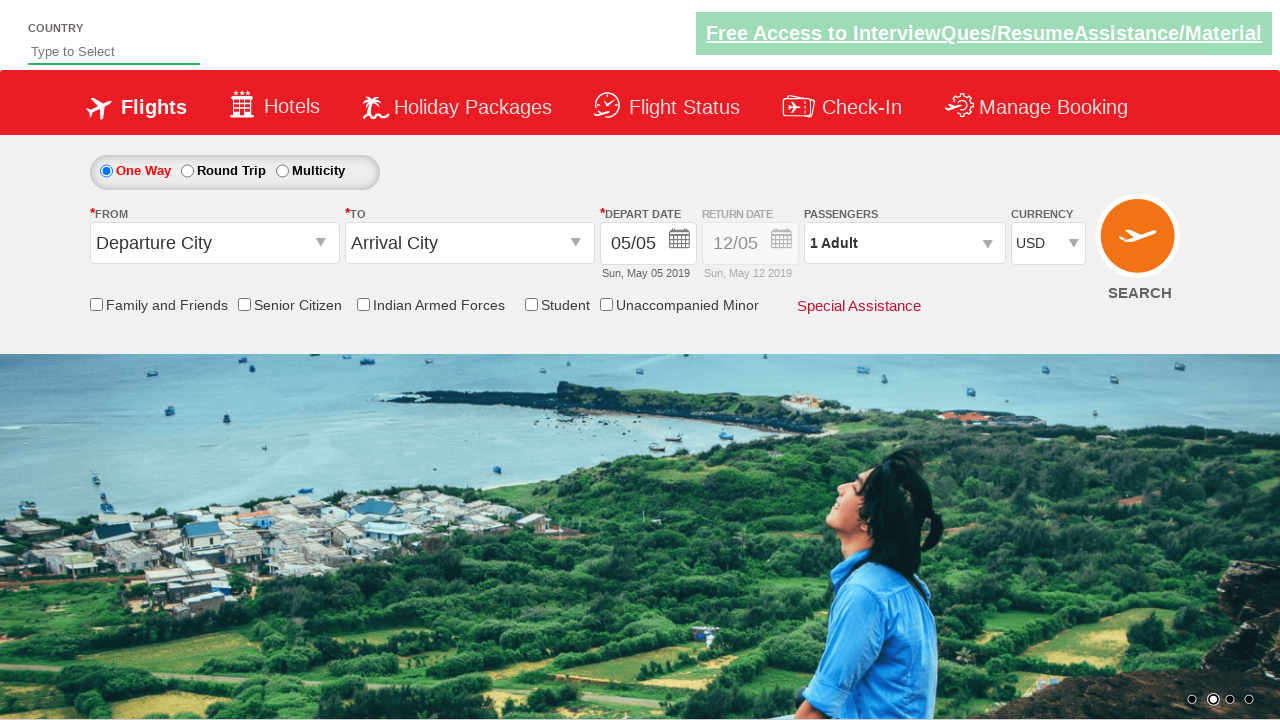

Selected AED currency by visible text on #ctl00_mainContent_DropDownListCurrency
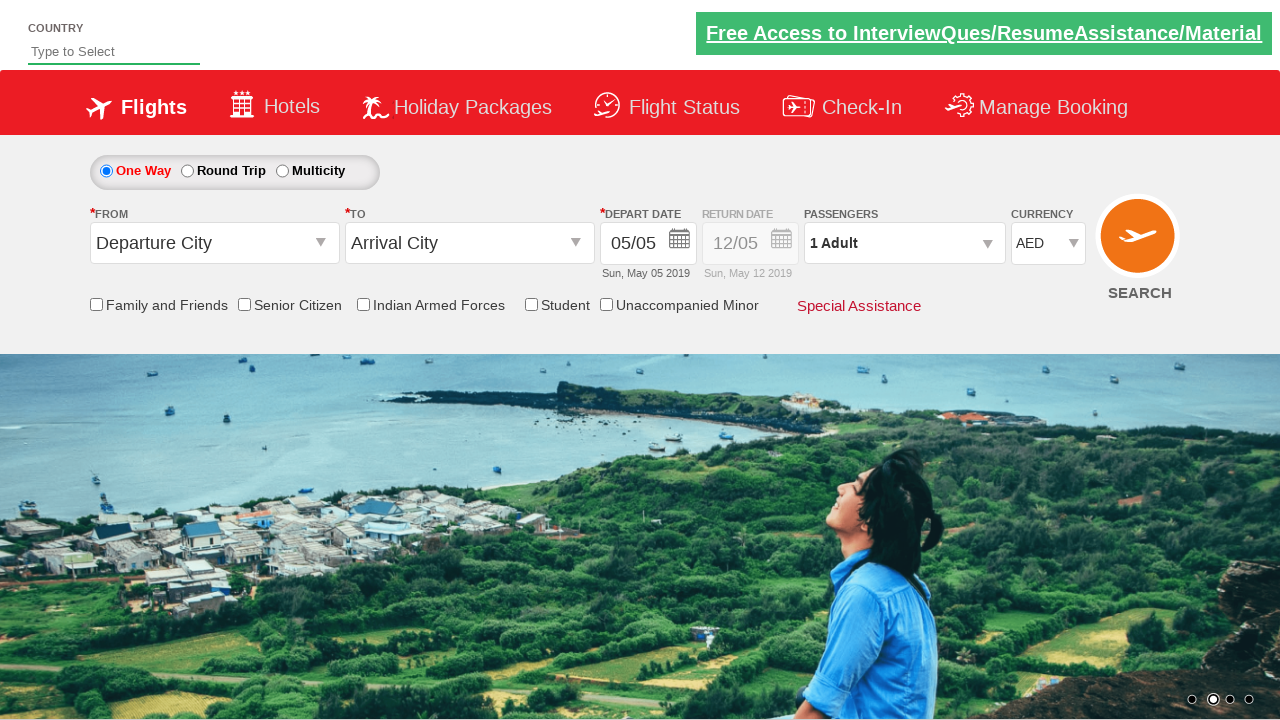

Selected INR currency by value on #ctl00_mainContent_DropDownListCurrency
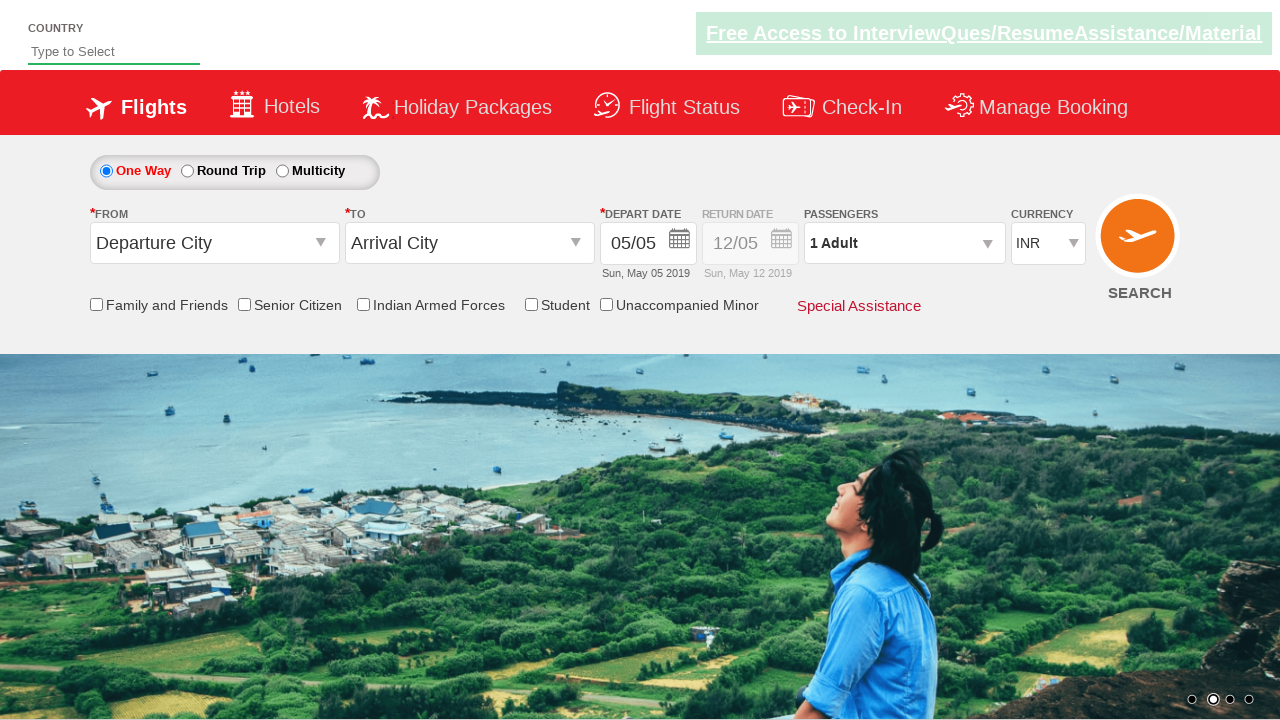

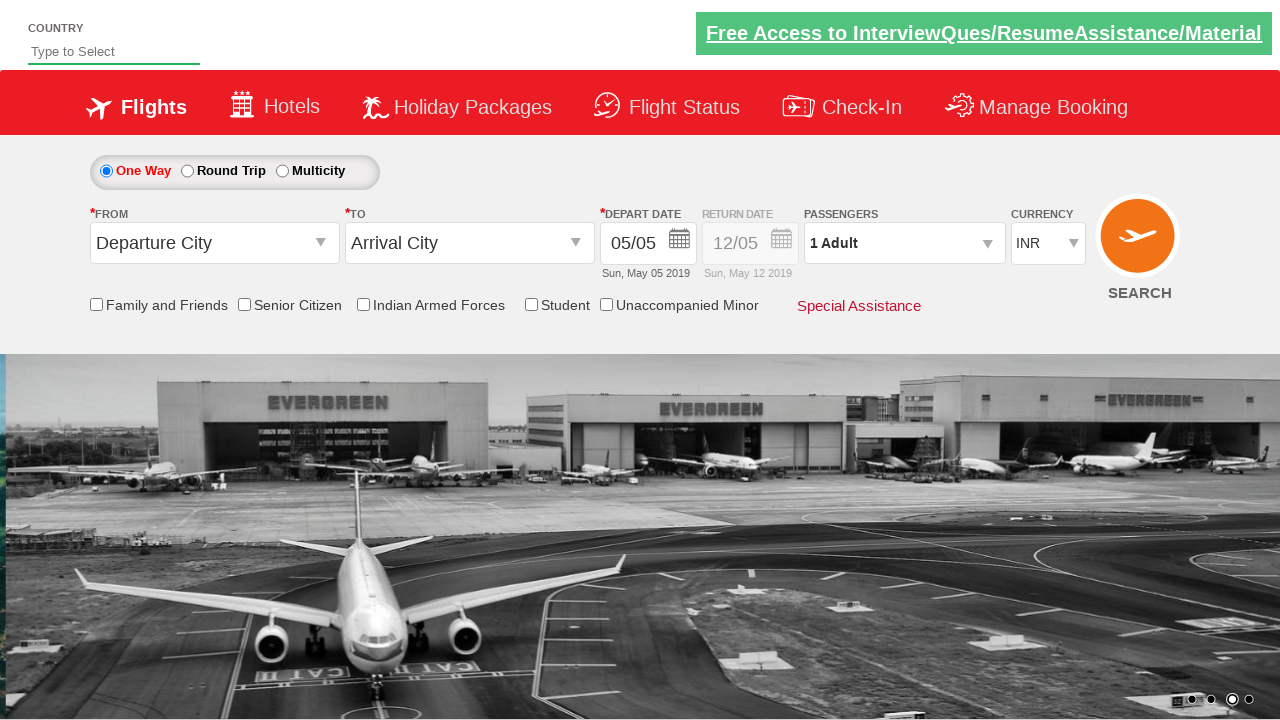